Tests registration form validation by entering passwords with less than 6 characters and verifying password length error messages

Starting URL: https://alada.vn/tai-khoan/dang-ky.html

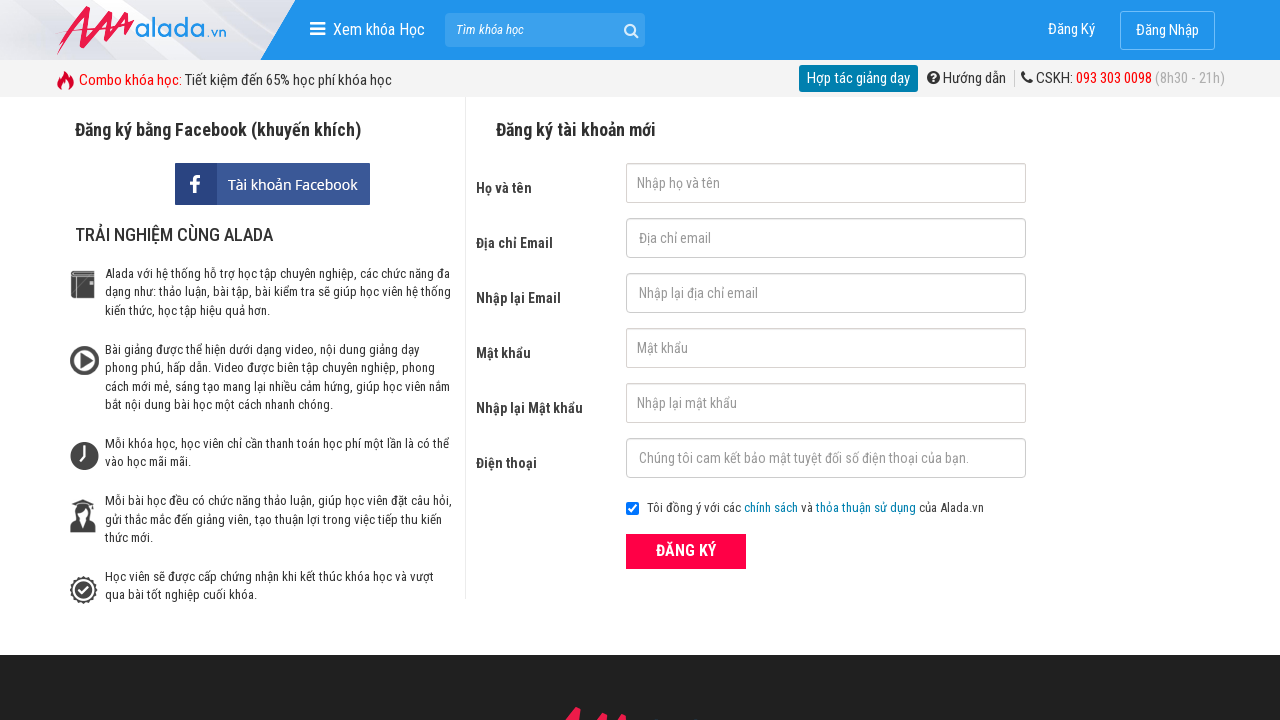

Filled first name field with 'John Wick' on #txtFirstname
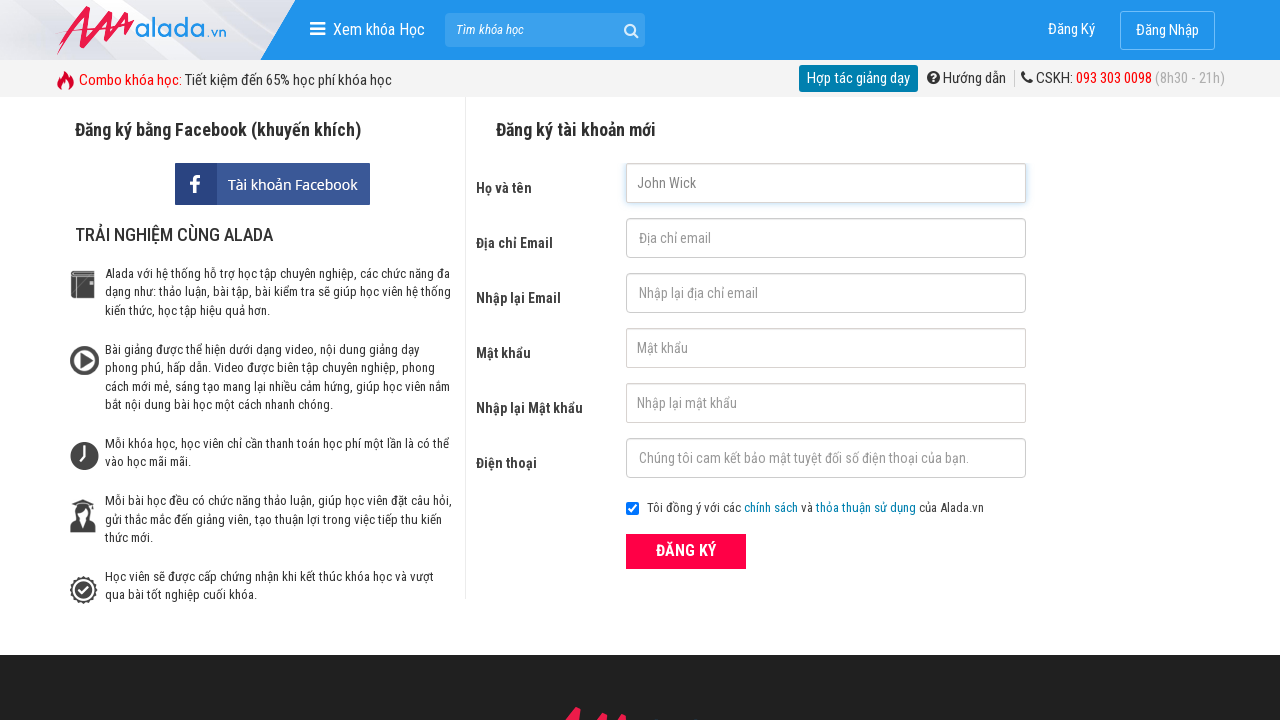

Filled email field with 'John@mail.com' on #txtEmail
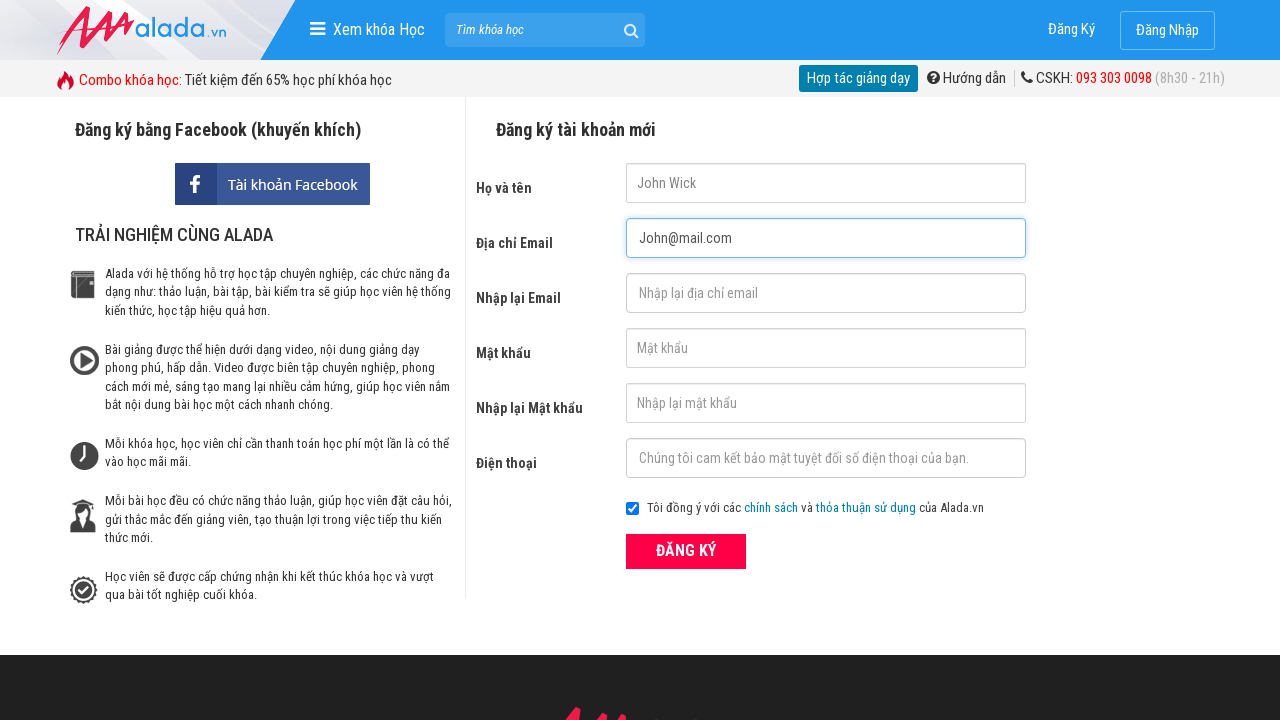

Filled confirm email field with 'John@mail.com' on #txtCEmail
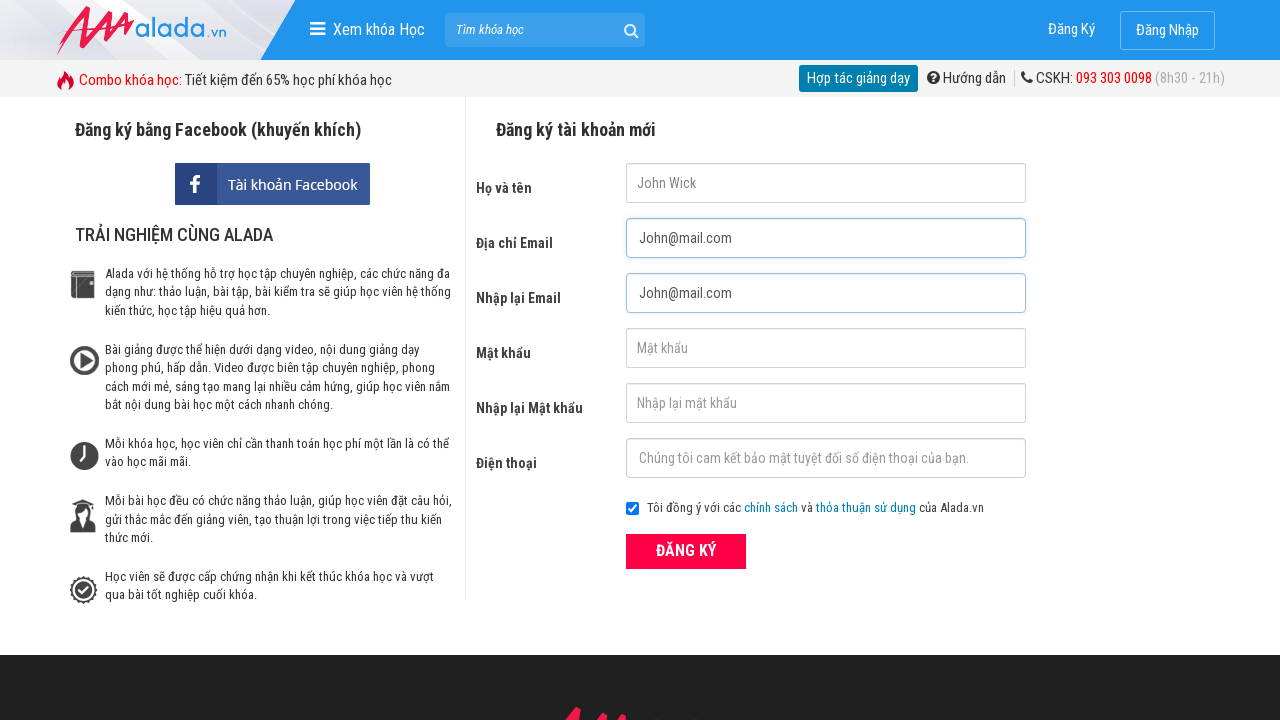

Filled password field with '123' (less than 6 characters) on #txtPassword
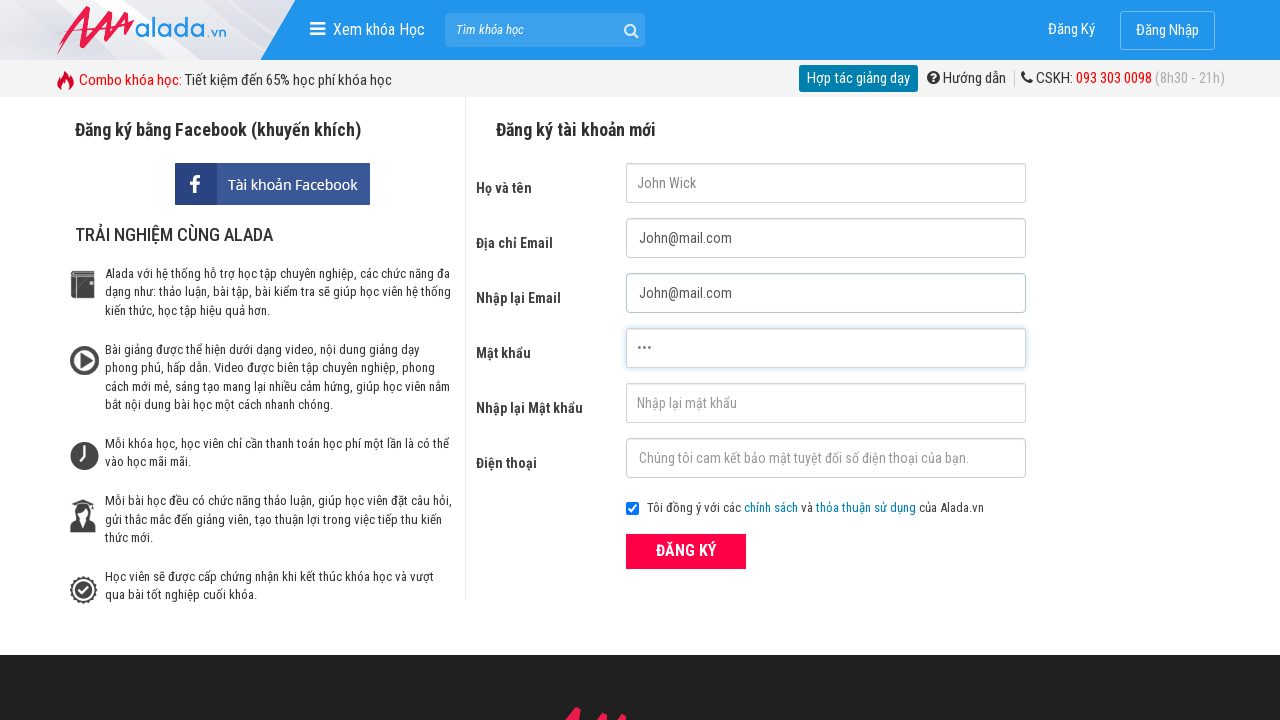

Filled confirm password field with '123' (less than 6 characters) on #txtCPassword
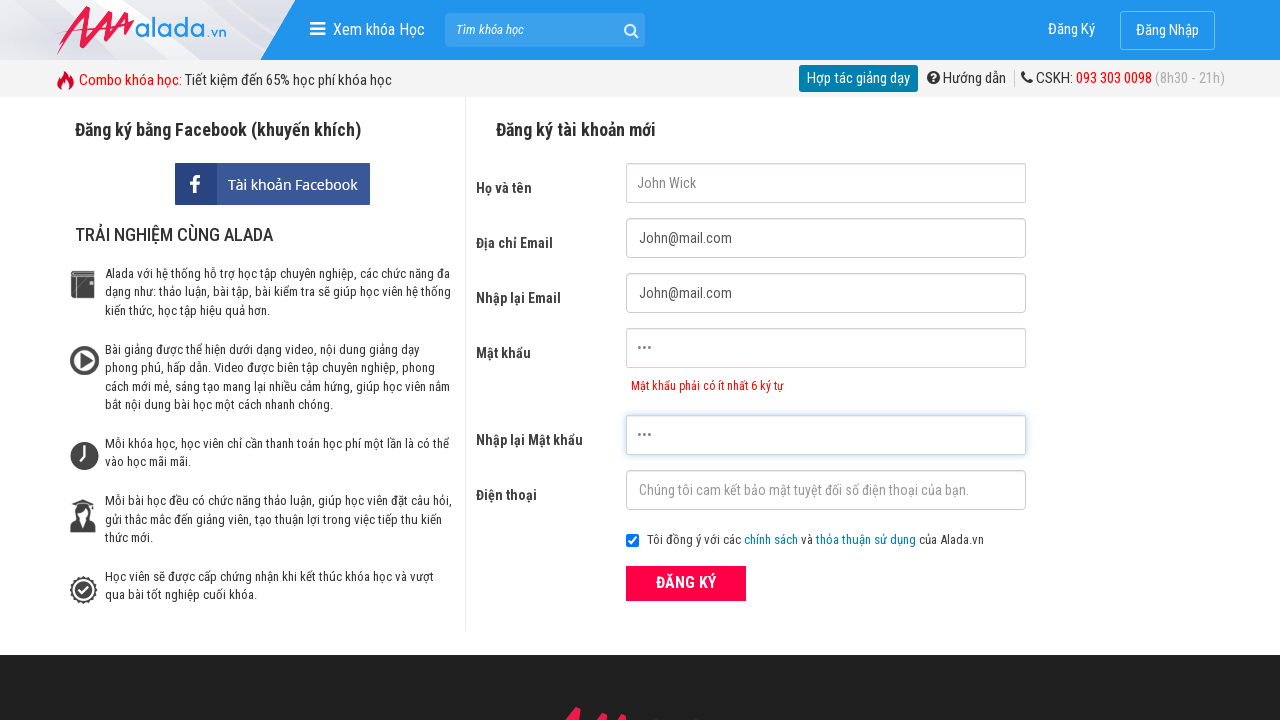

Filled phone field with '0987654321' on #txtPhone
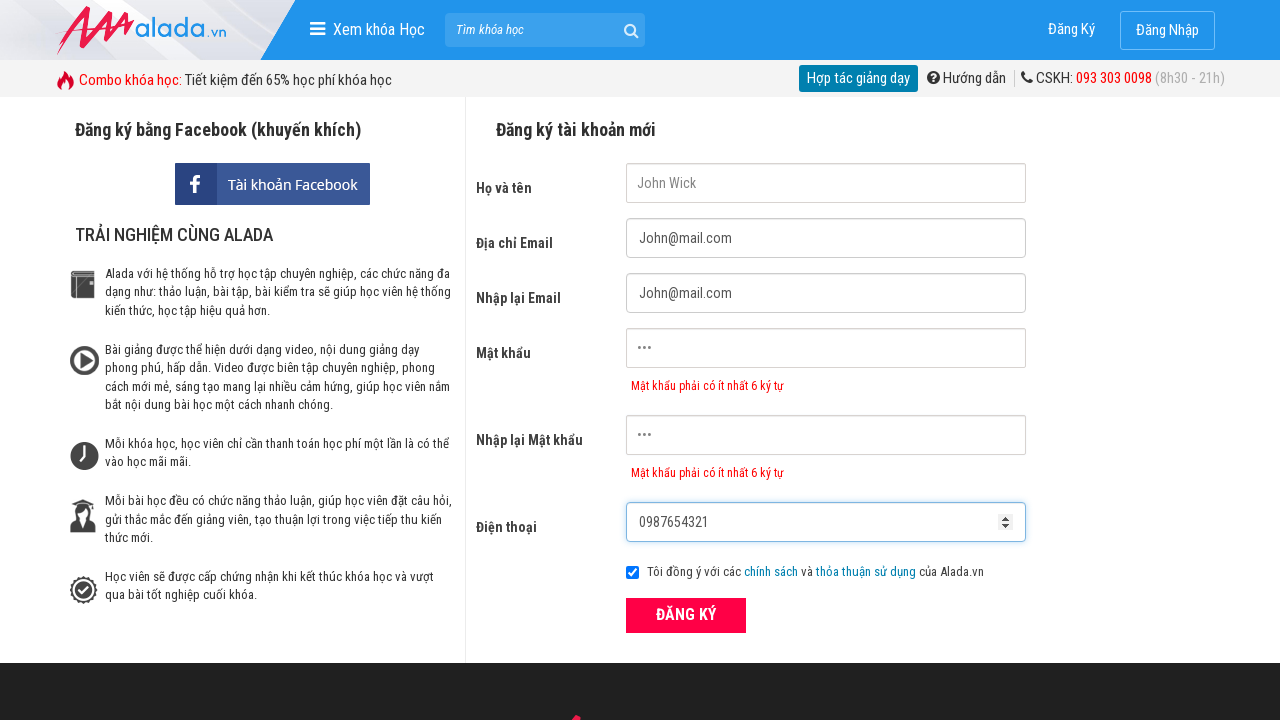

Clicked ĐĂNG KÝ (Register) button at (686, 615) on xpath=//form[@id='frmLogin']//button[text()='ĐĂNG KÝ']
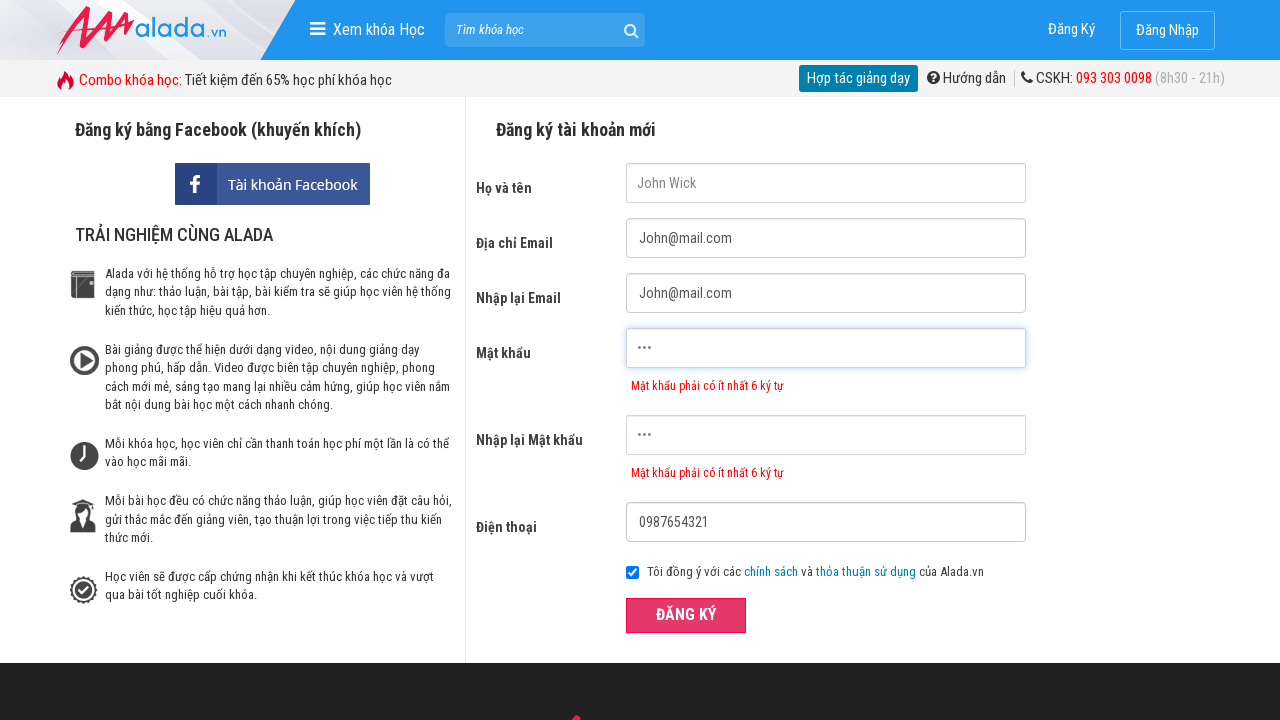

Password error message appeared
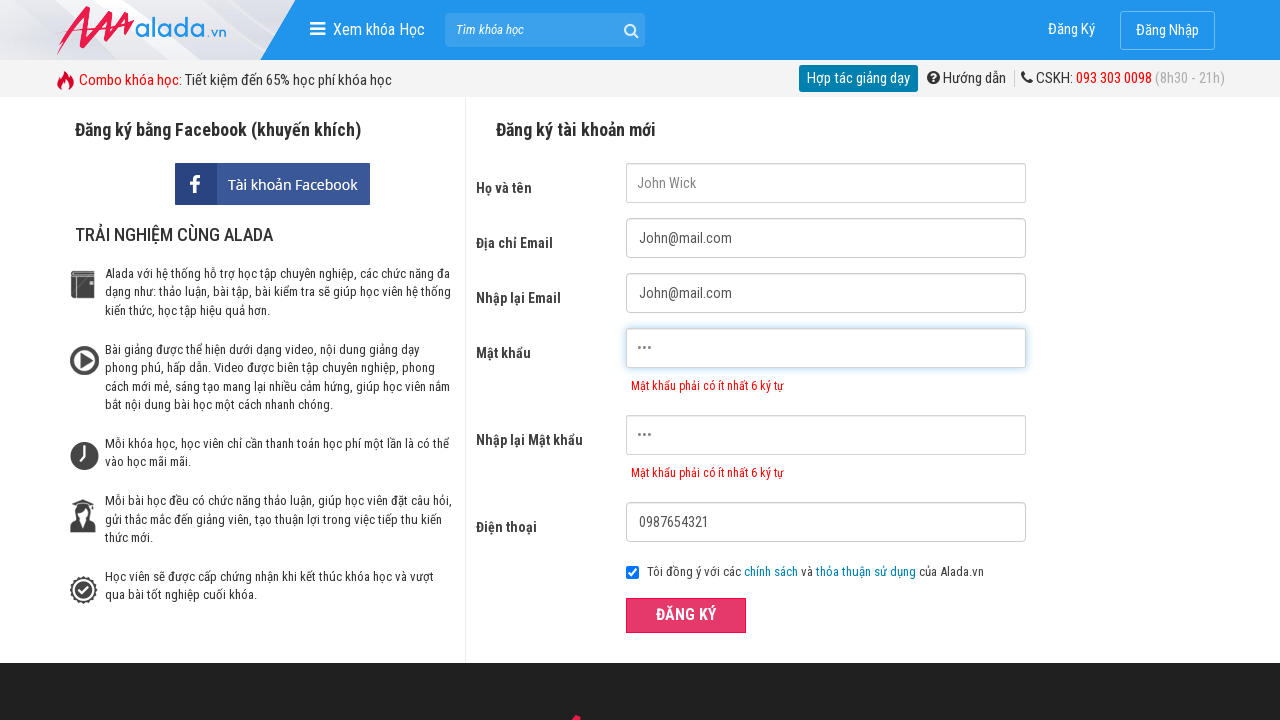

Confirm password error message appeared
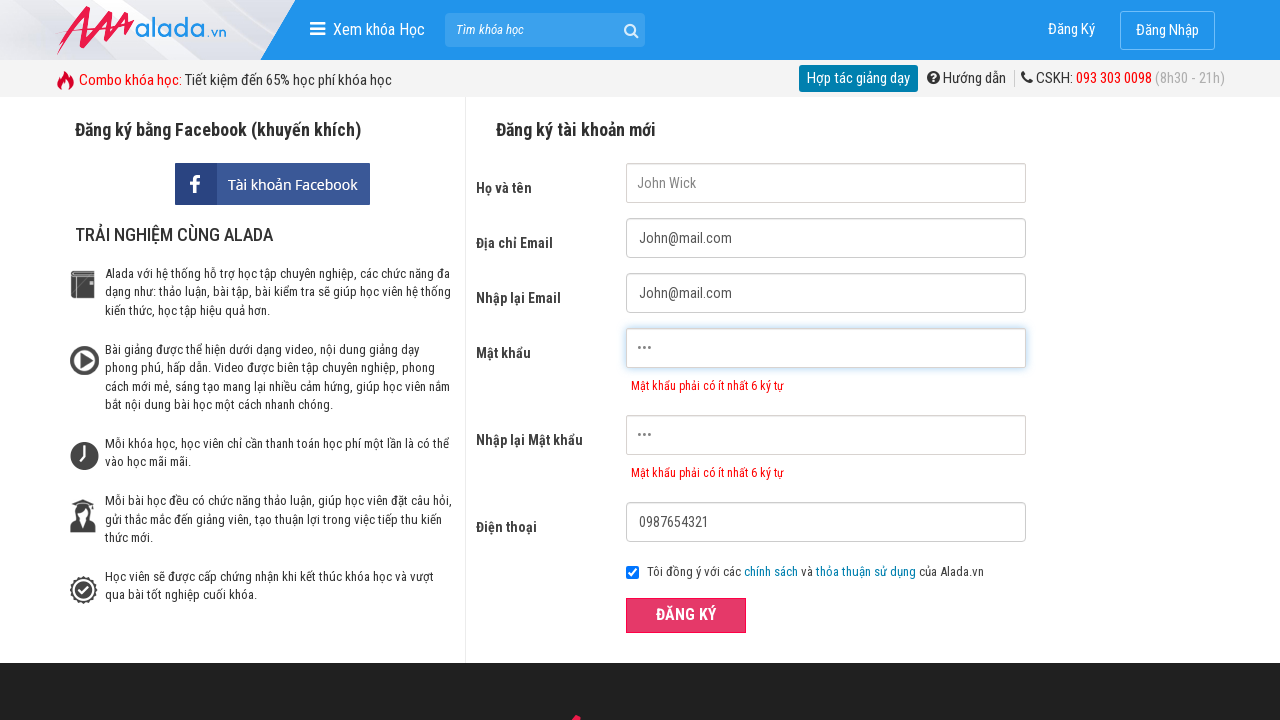

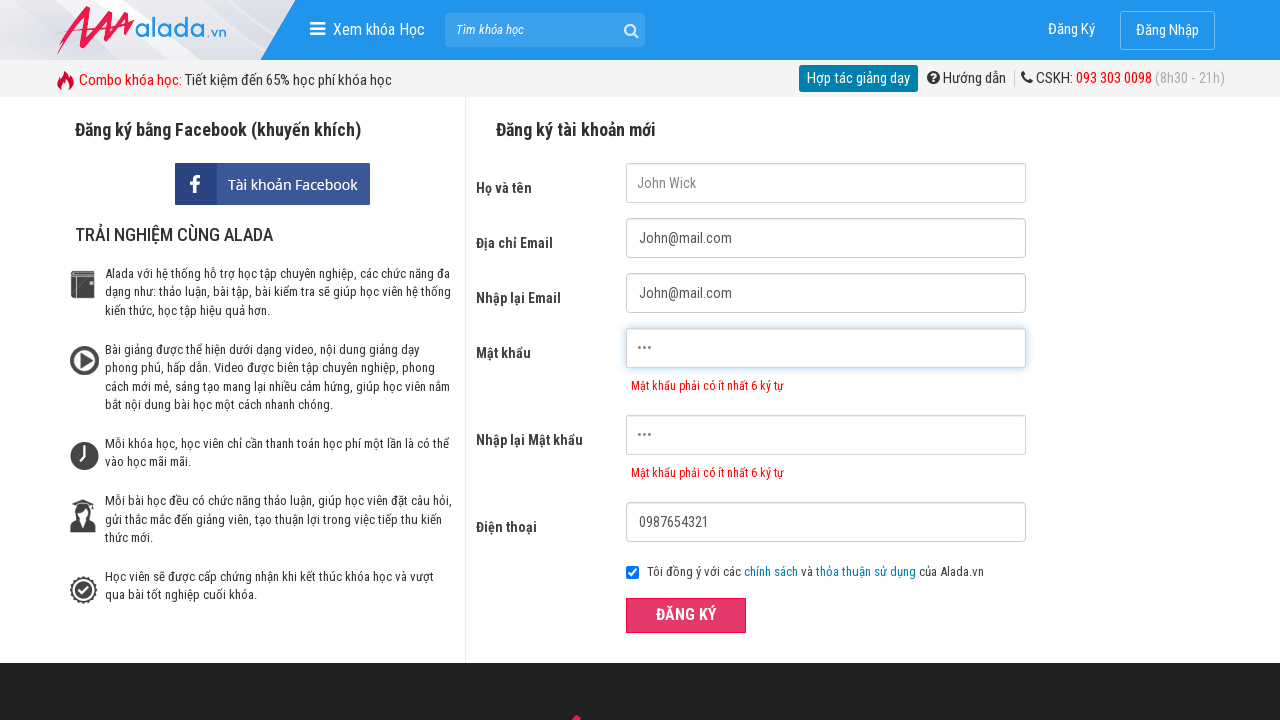